Tests a data types form by filling all fields (first name, last name, address, zip code, city, country, email, phone, job position, company) and submitting the form

Starting URL: https://bonigarcia.dev/selenium-webdriver-java/data-types.html

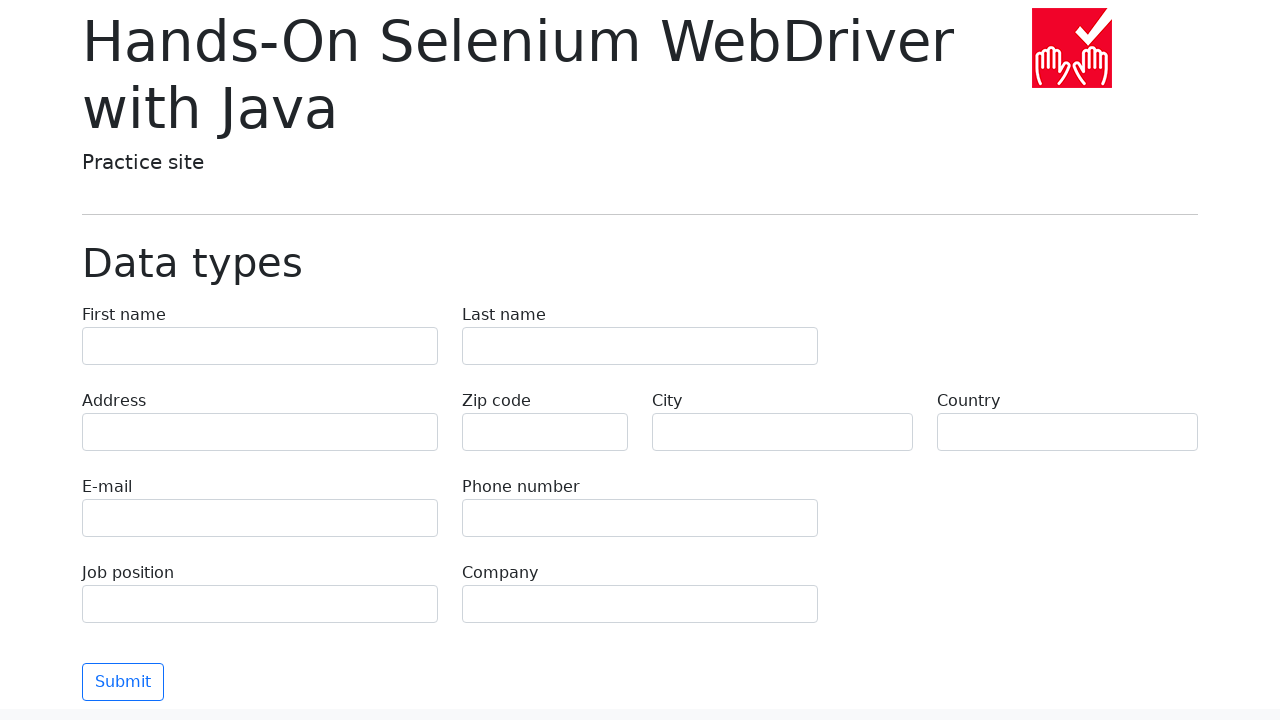

Filled first name field with 'Michael' on input[name='first-name']
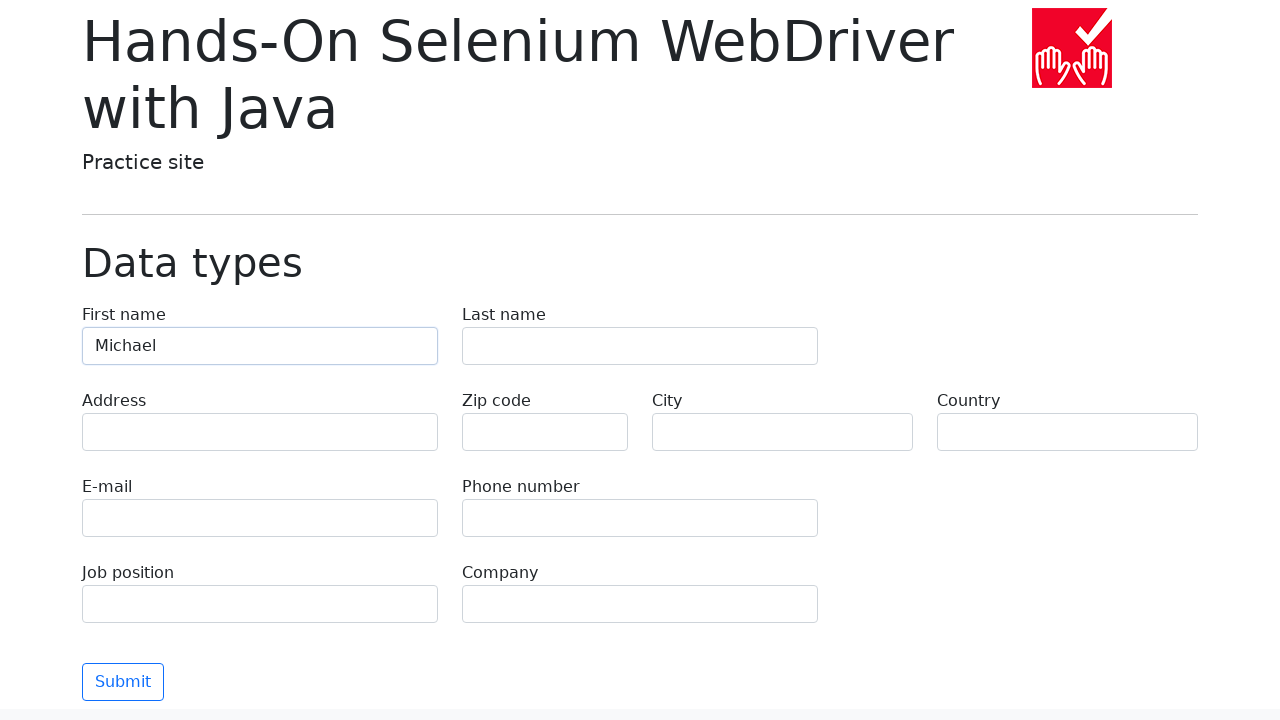

Filled last name field with 'Johnson' on input[name='last-name']
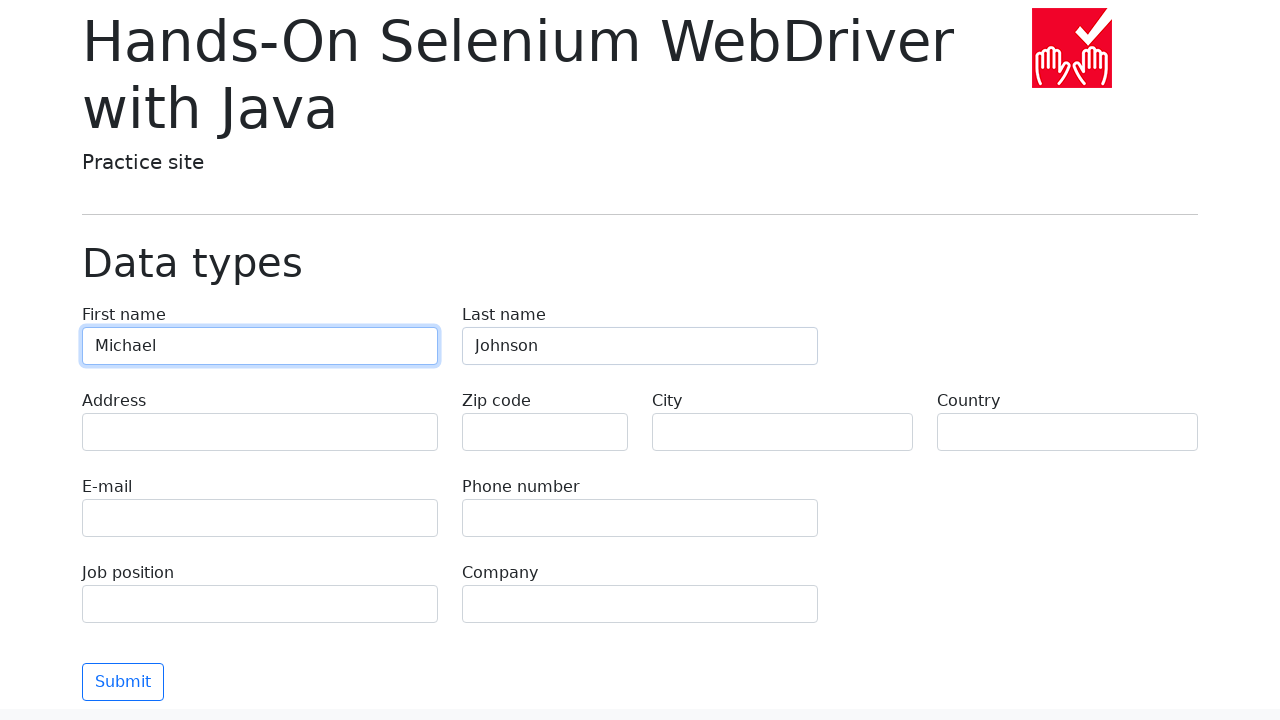

Filled address field with '742 Evergreen Terrace' on input[name='address']
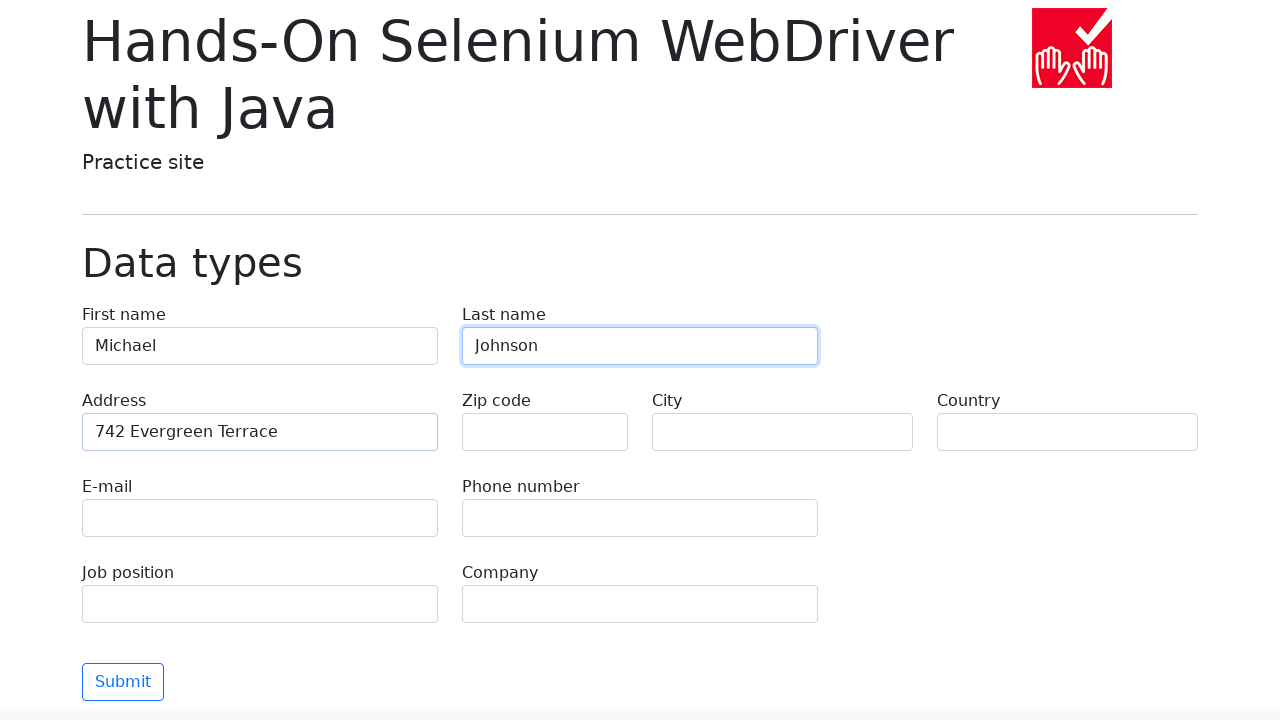

Left zip code field empty on input[name='zip-code']
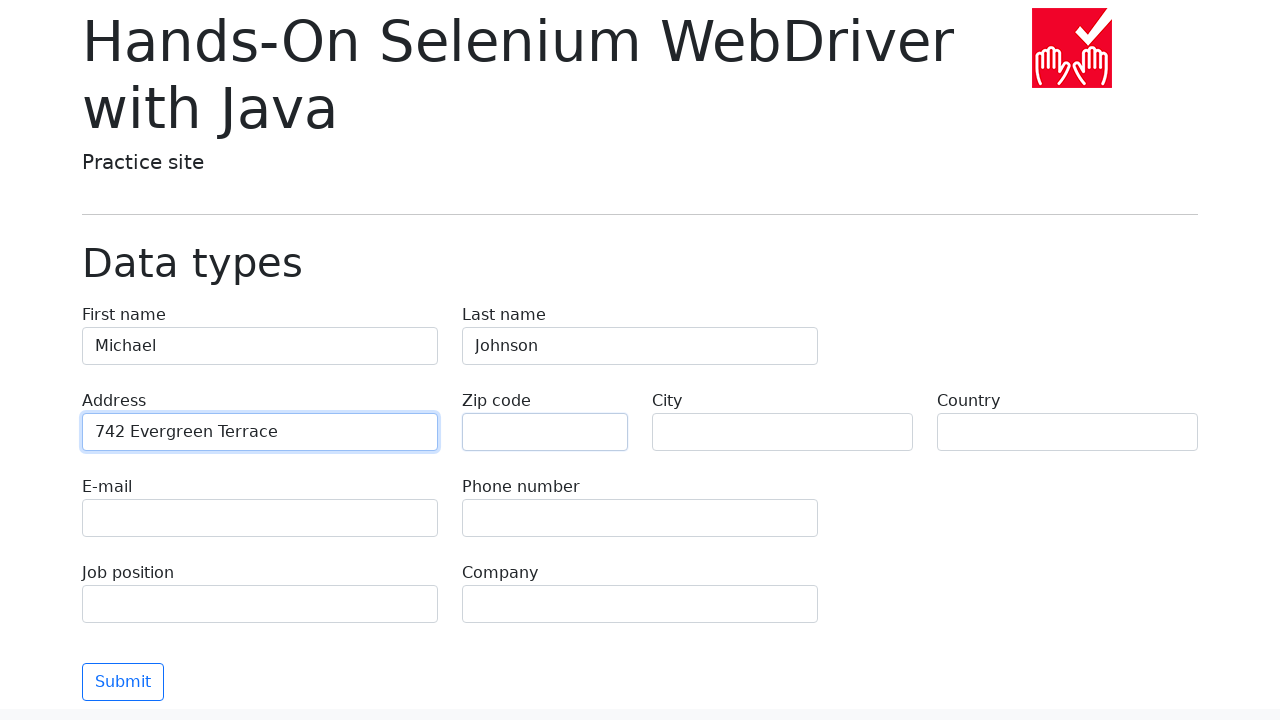

Filled city field with 'Springfield' on input[name='city']
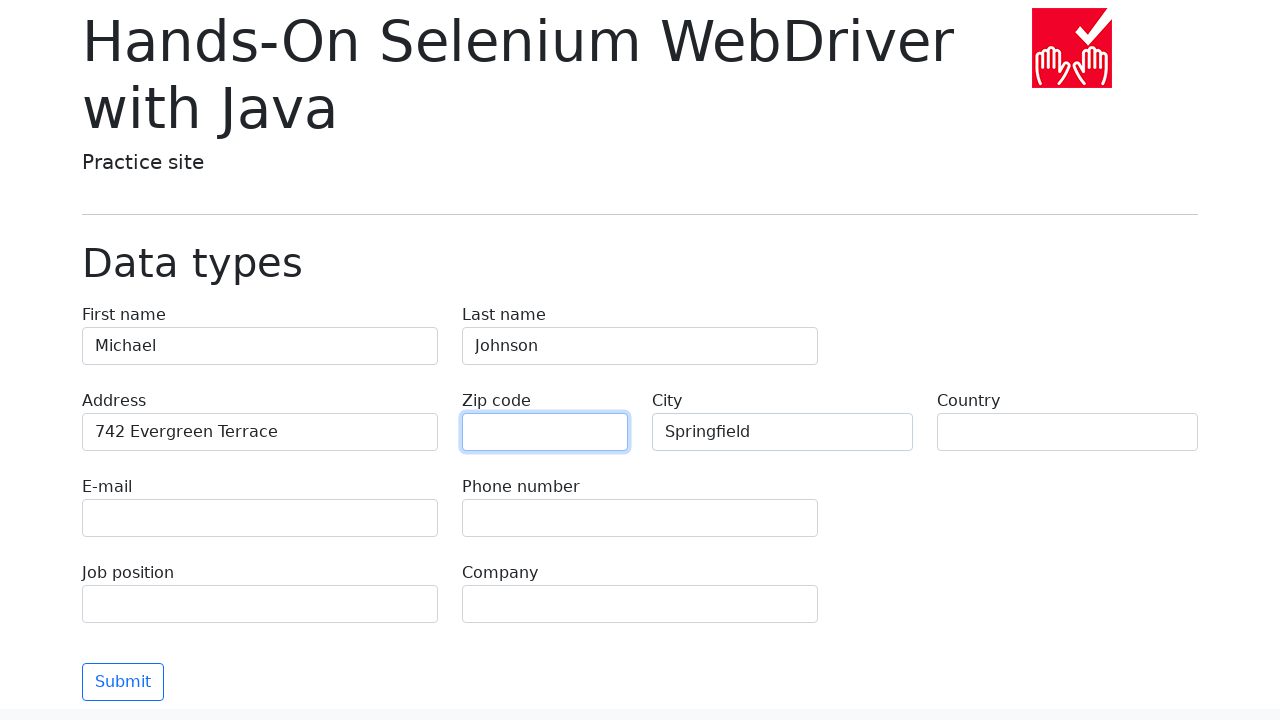

Filled country field with 'United States' on input[name='country']
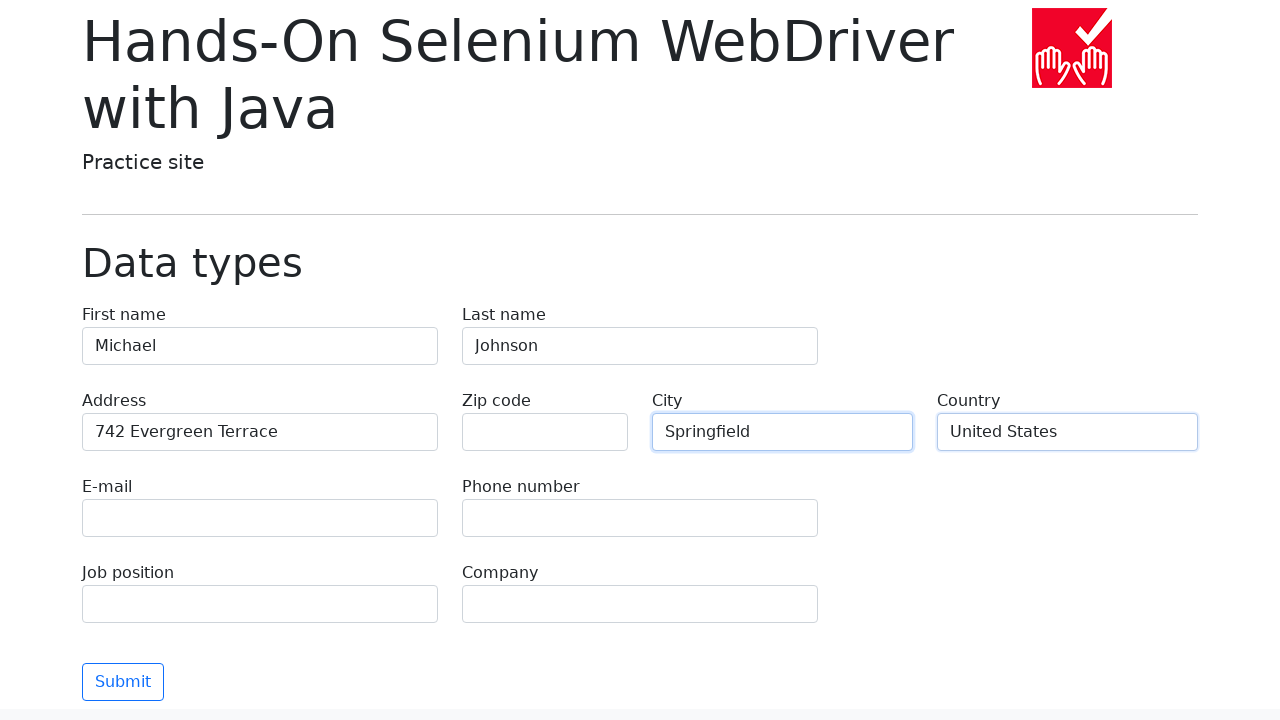

Filled email field with 'michael.johnson@example.com' on input[name='e-mail']
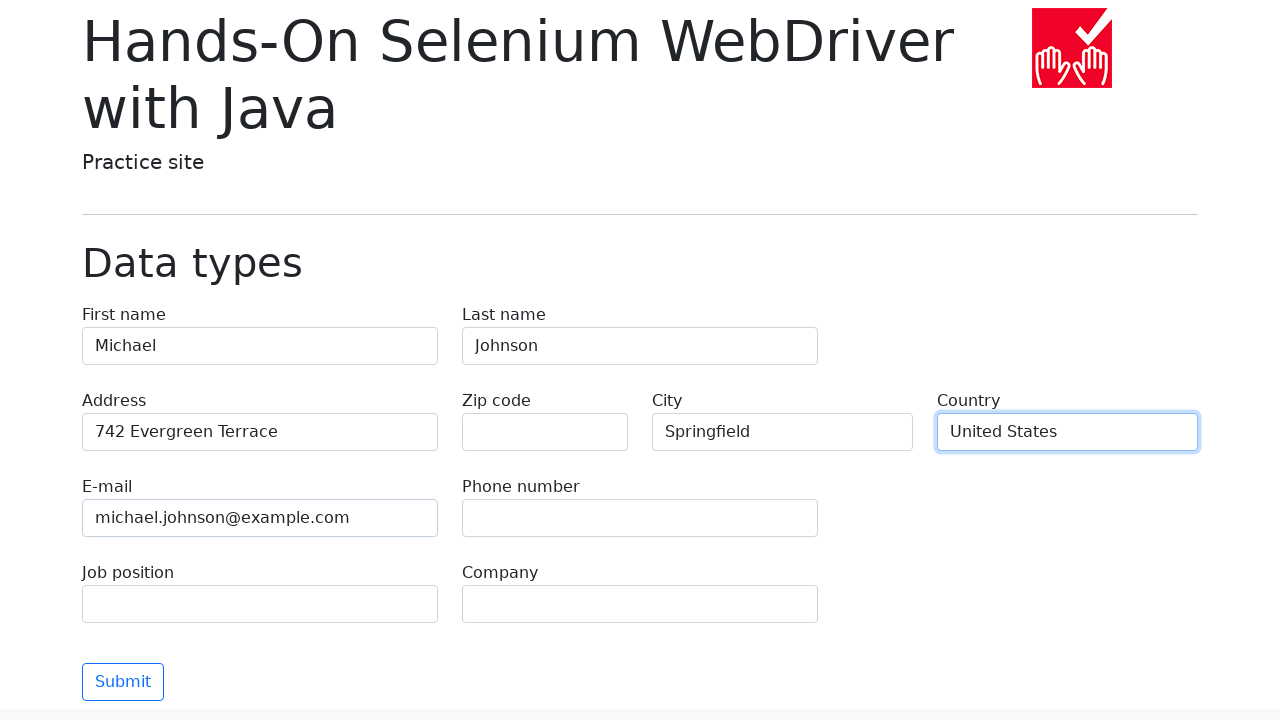

Filled phone field with '+1-555-123-4567' on input[name='phone']
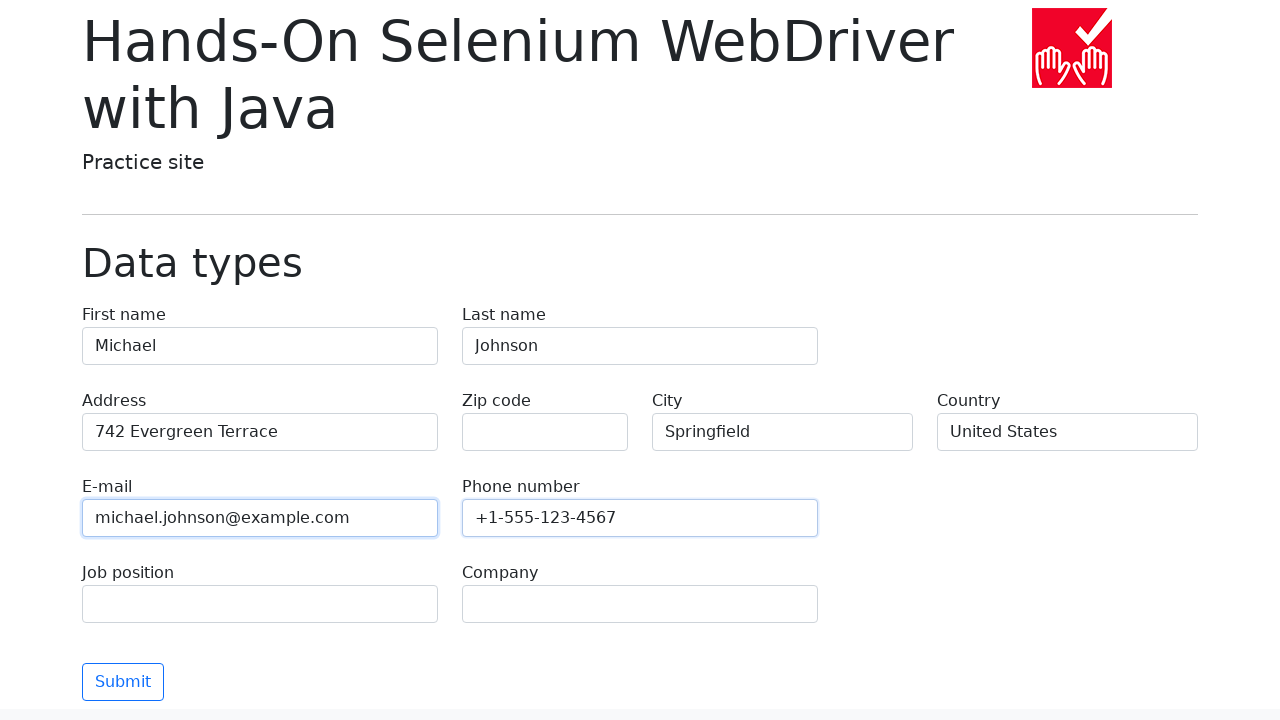

Filled job position field with 'Software Engineer' on input[name='job-position']
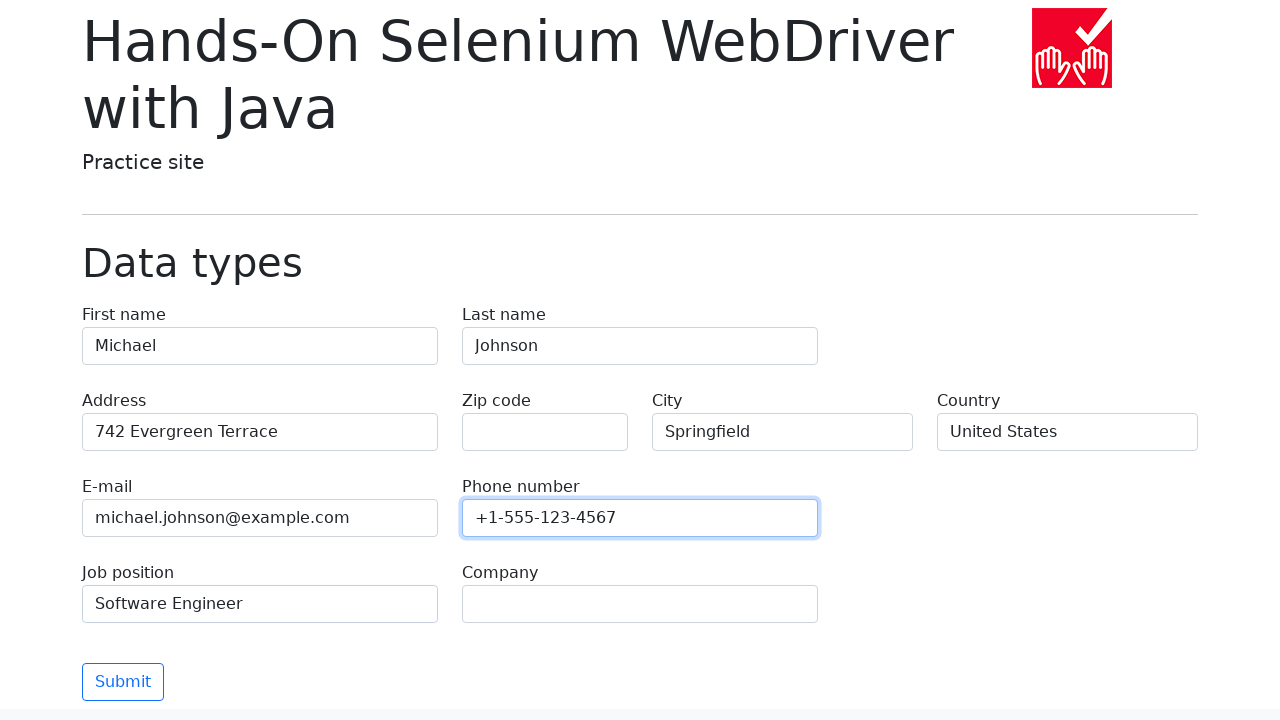

Filled company field with 'Tech Solutions Inc' on input[name='company']
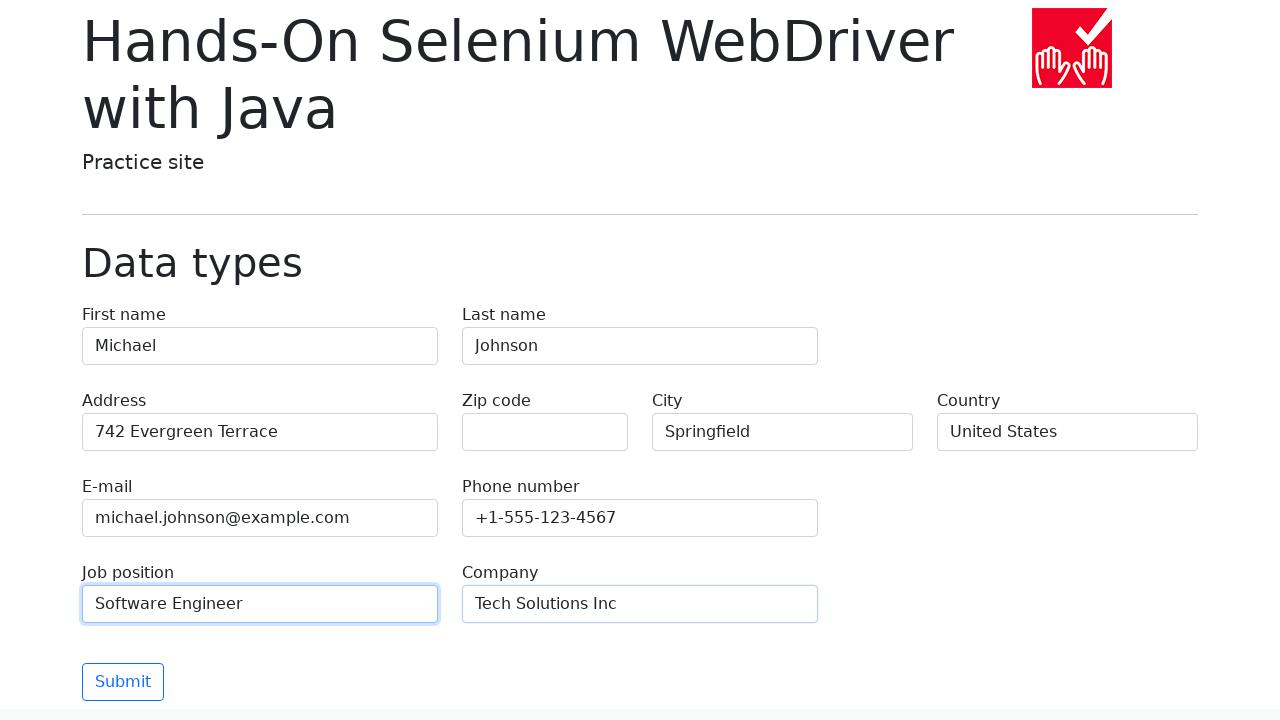

Clicked submit button to submit the form at (123, 682) on .btn
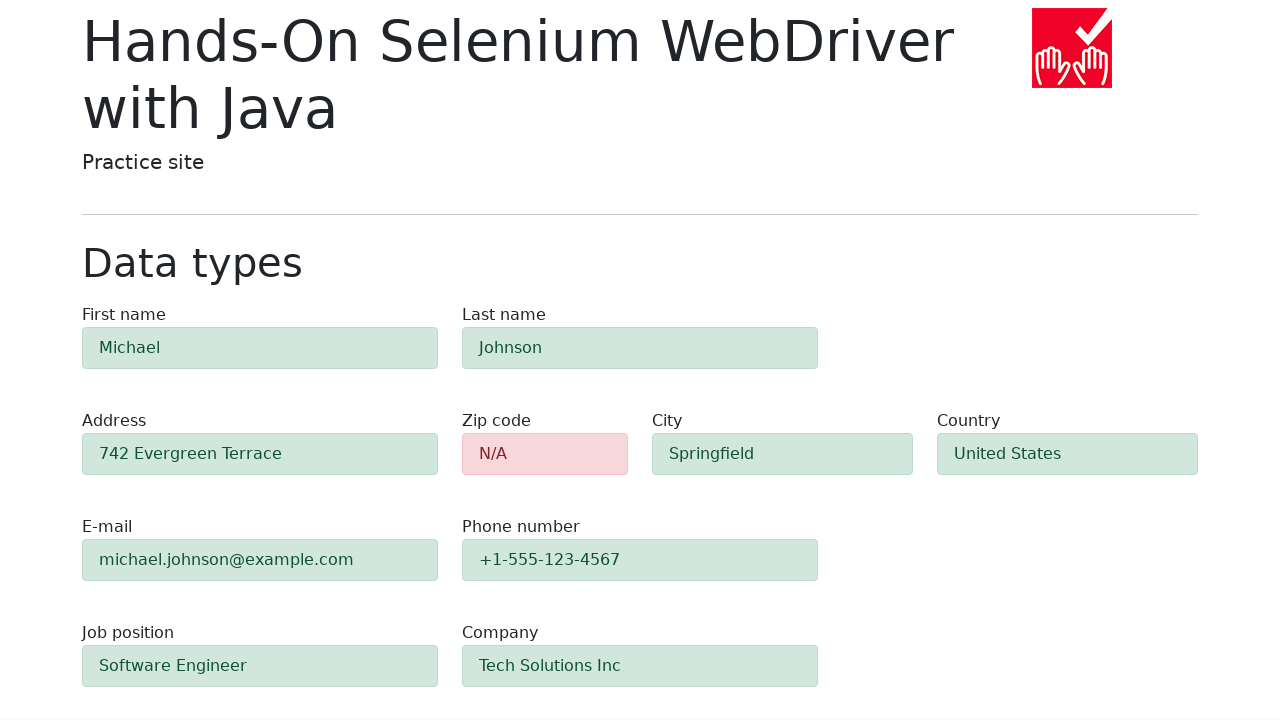

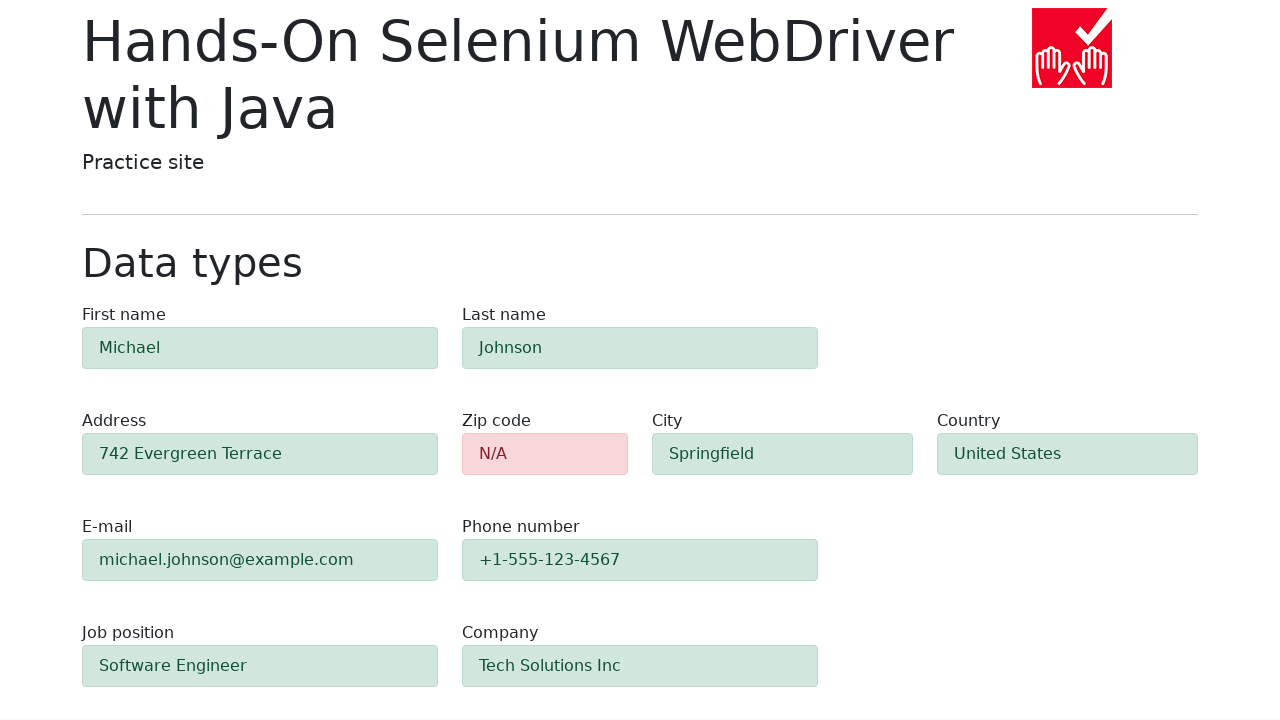